Tests basic browser navigation functionality by visiting loopcamp.io, navigating to etsy.com, then using back, forward, and refresh browser commands.

Starting URL: https://www.loopcamp.io

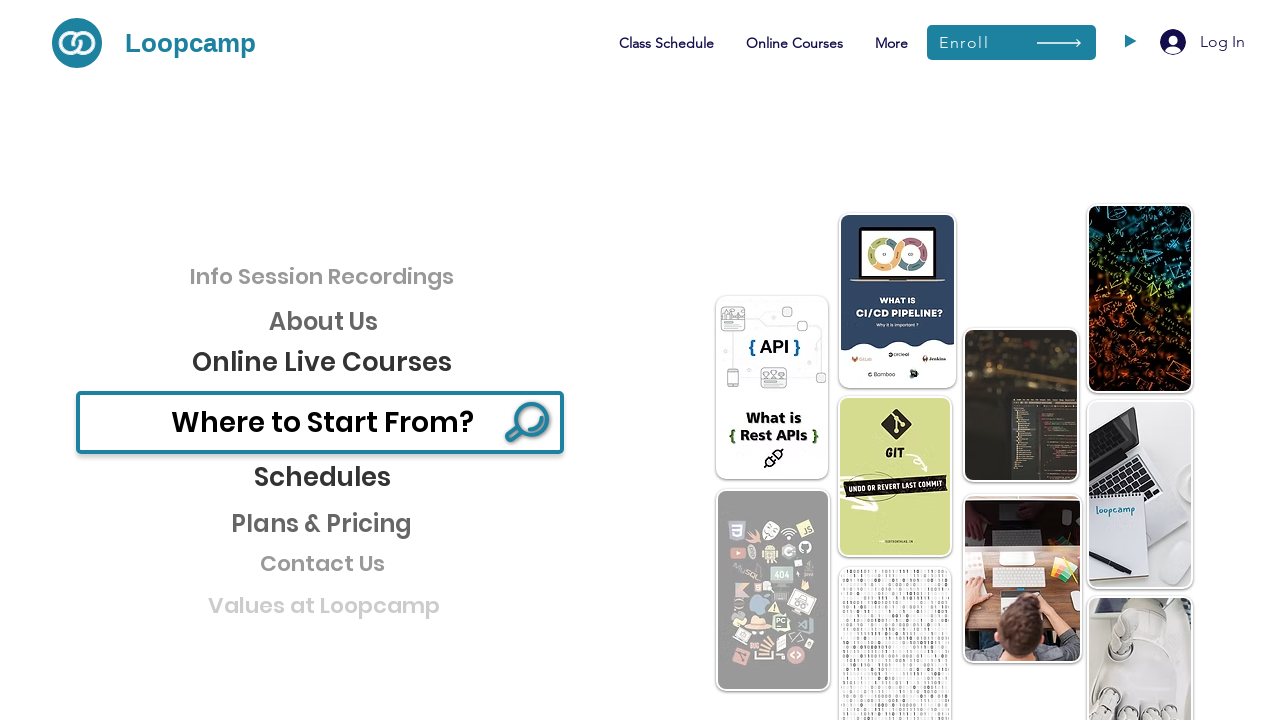

Waited for initial page to load (domcontentloaded)
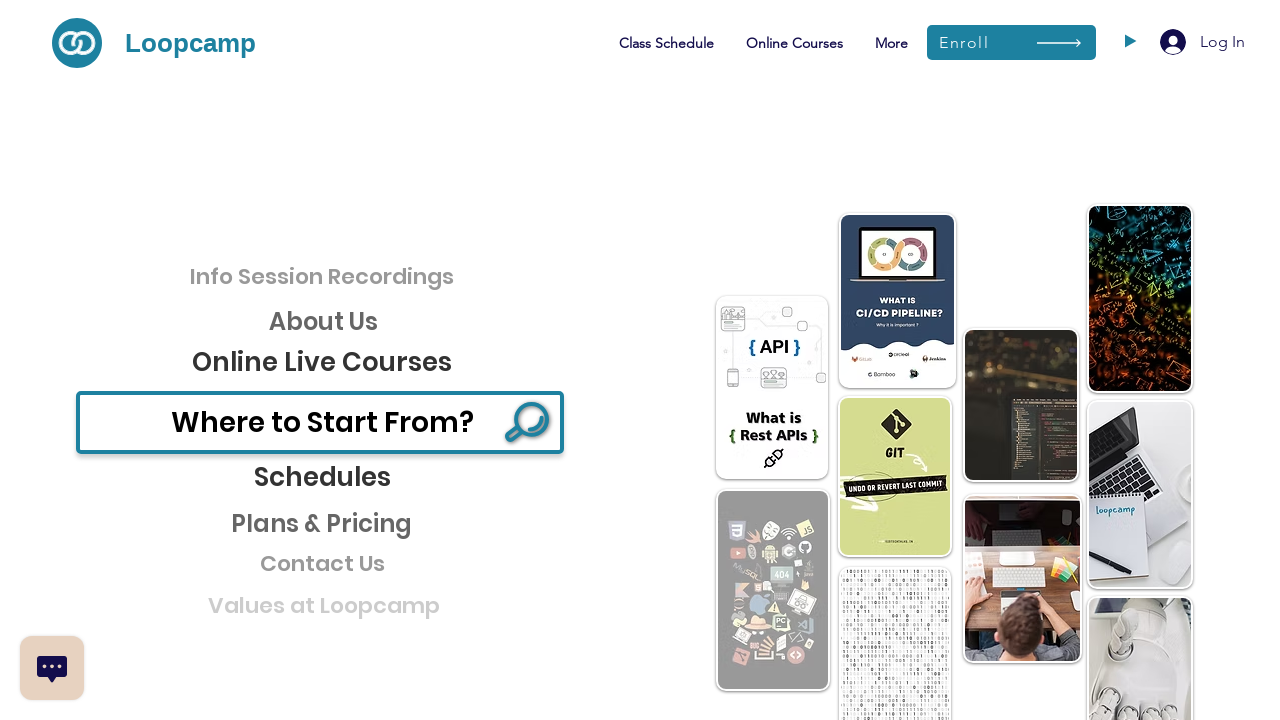

Navigated to https://www.etsy.com
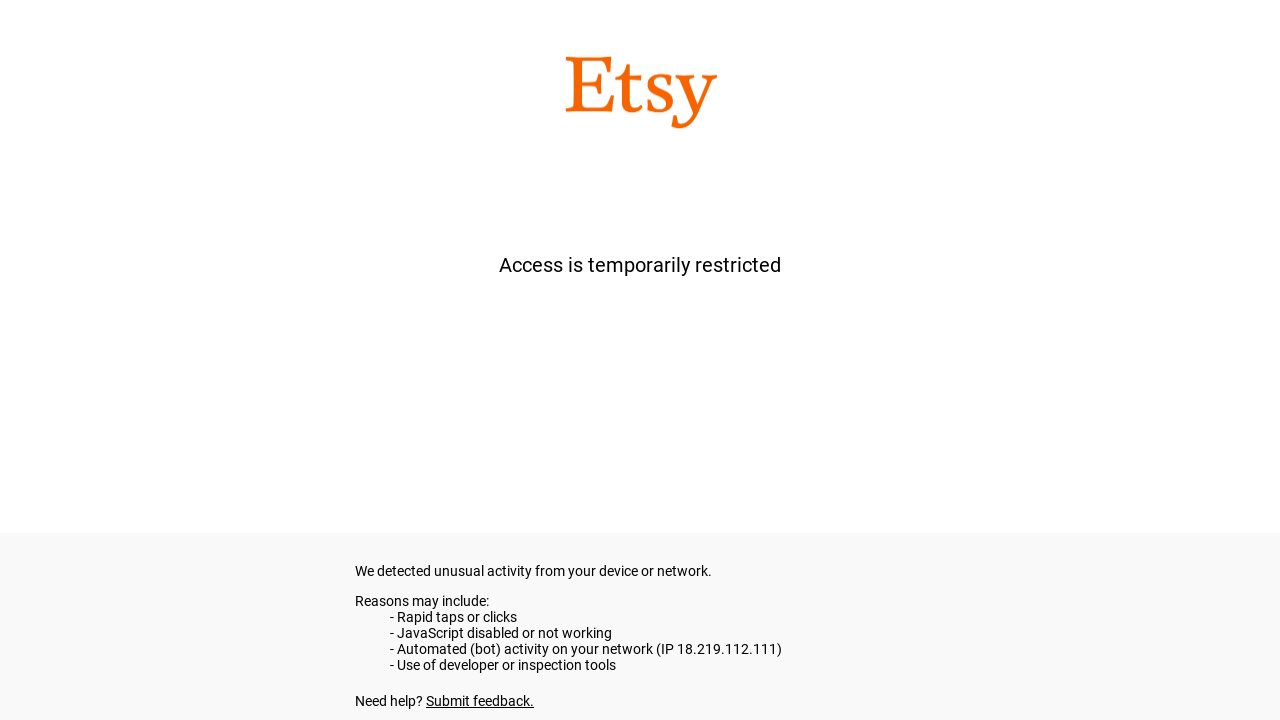

Navigated back to loopcamp.io using browser back button
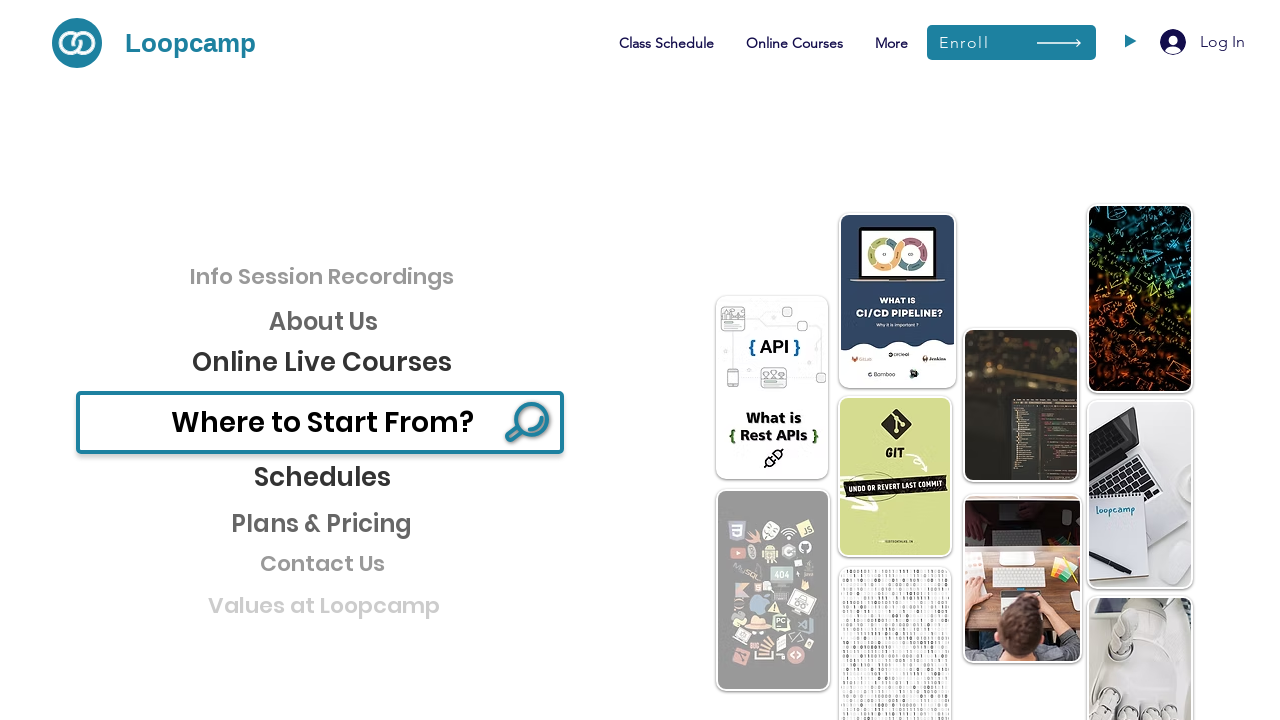

Navigated forward to etsy.com using browser forward button
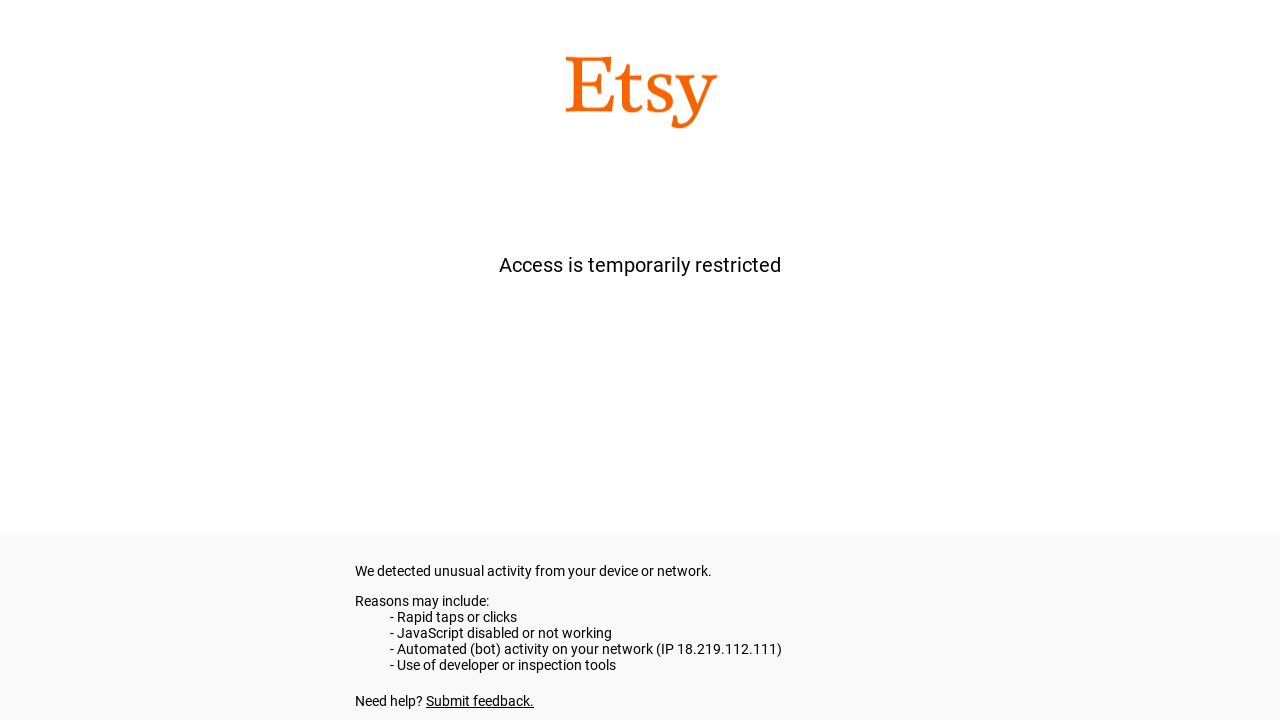

Refreshed the current page
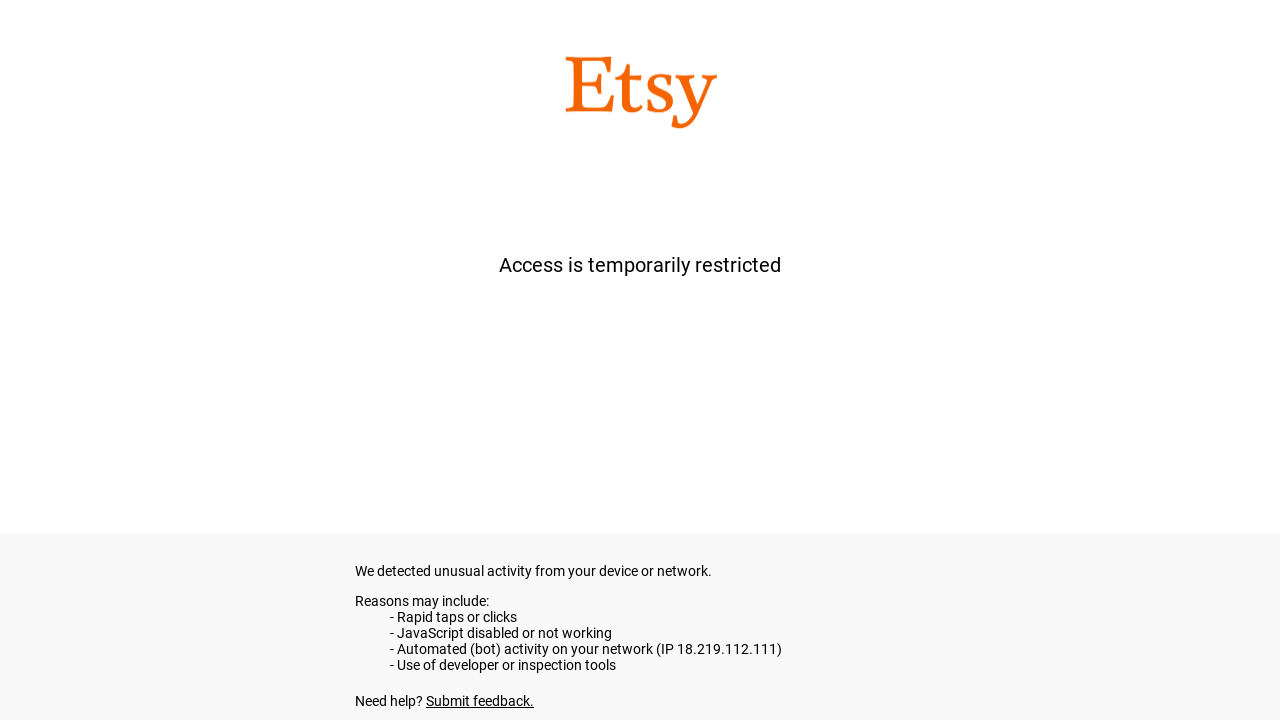

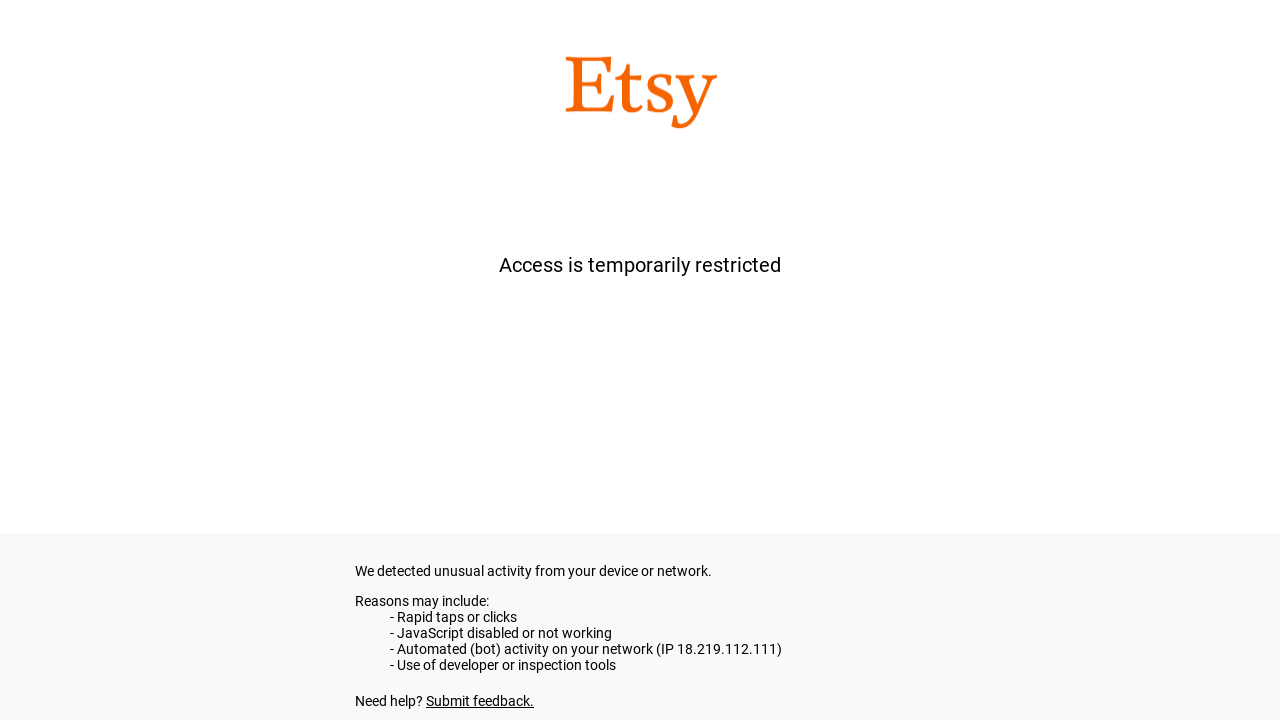